Navigates through side menu options including Service, Products, Location, and Admin pages

Starting URL: https://parabank.parasoft.com/parabank/register.htm

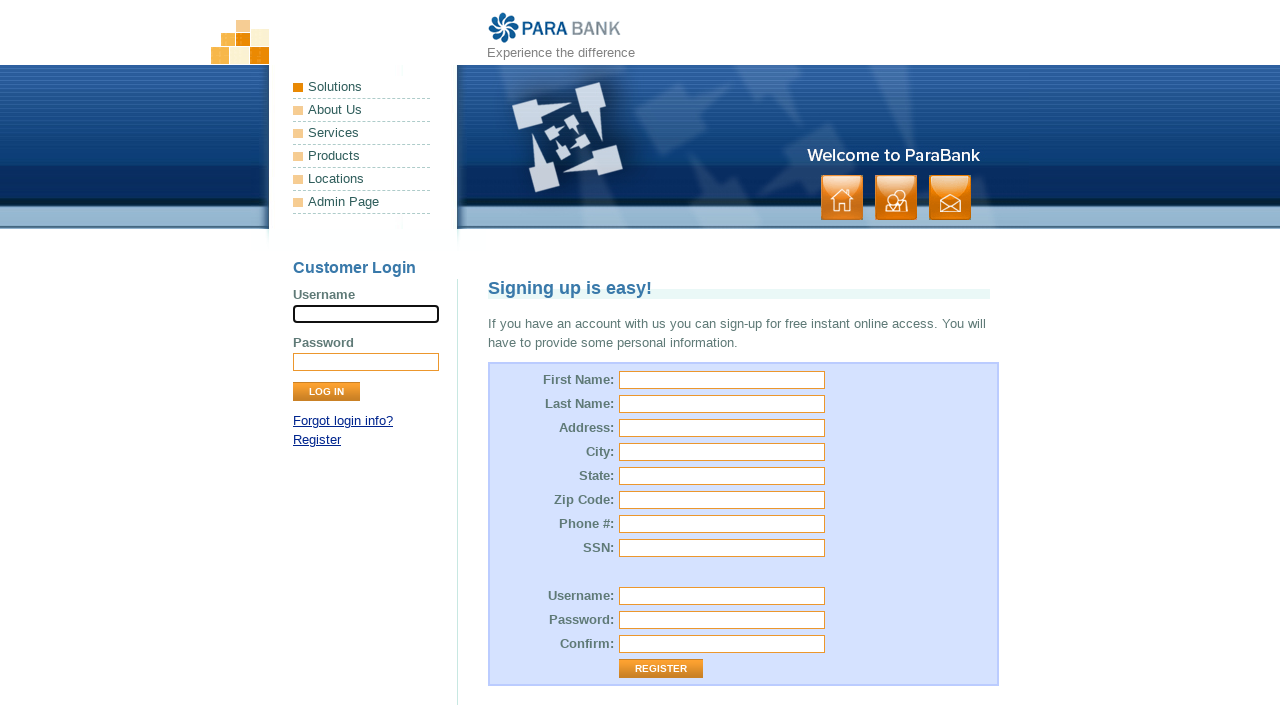

Clicked on Services menu item at (362, 133) on text=Services
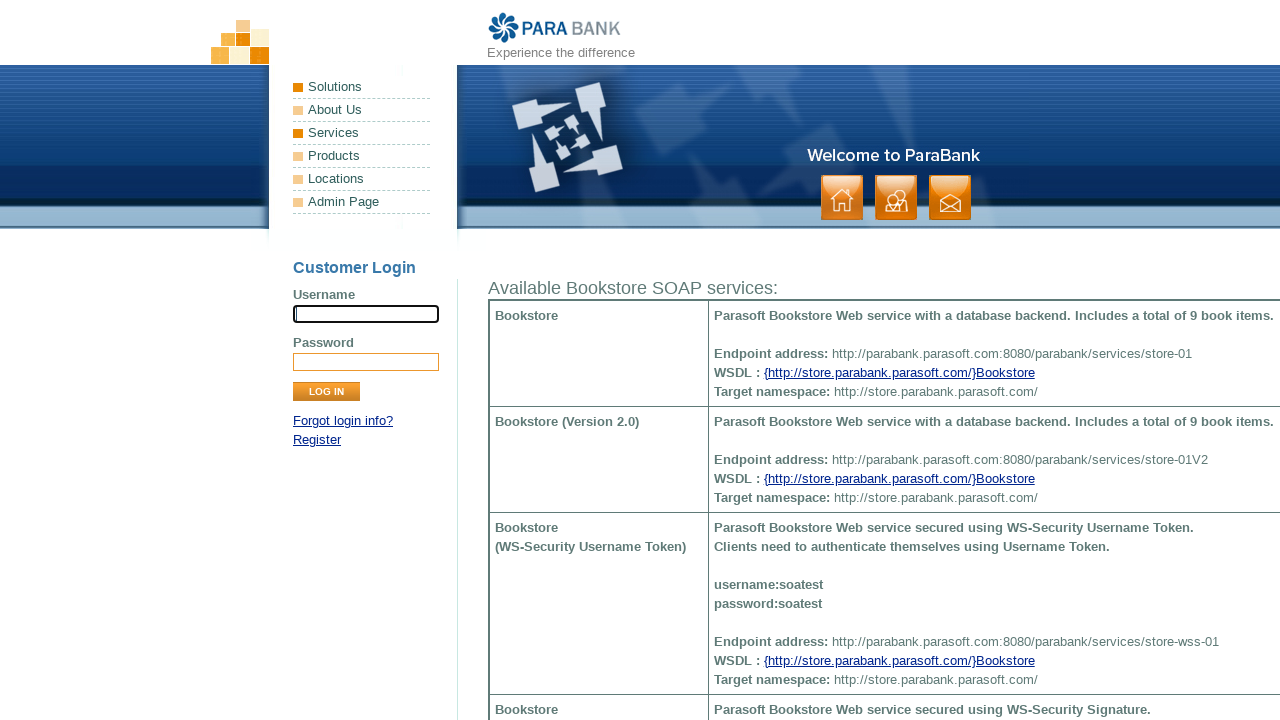

Navigated back from Services page
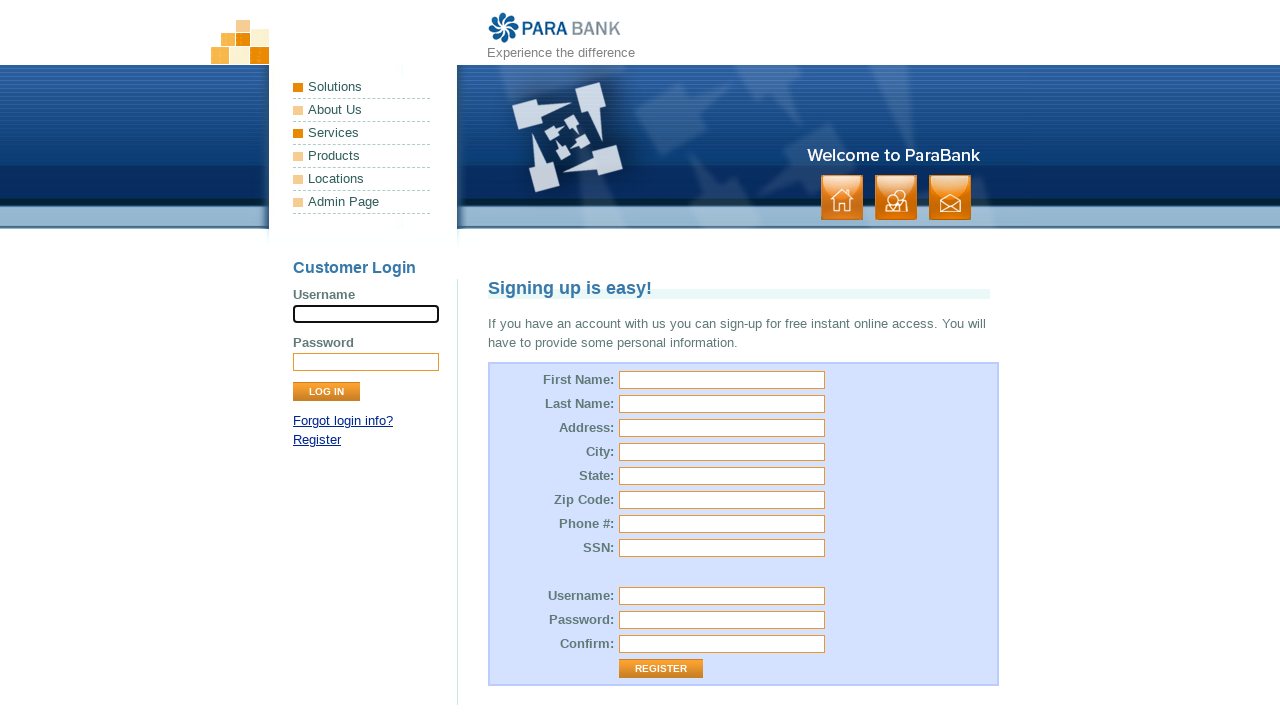

Clicked on Products menu item at (362, 156) on text=Products
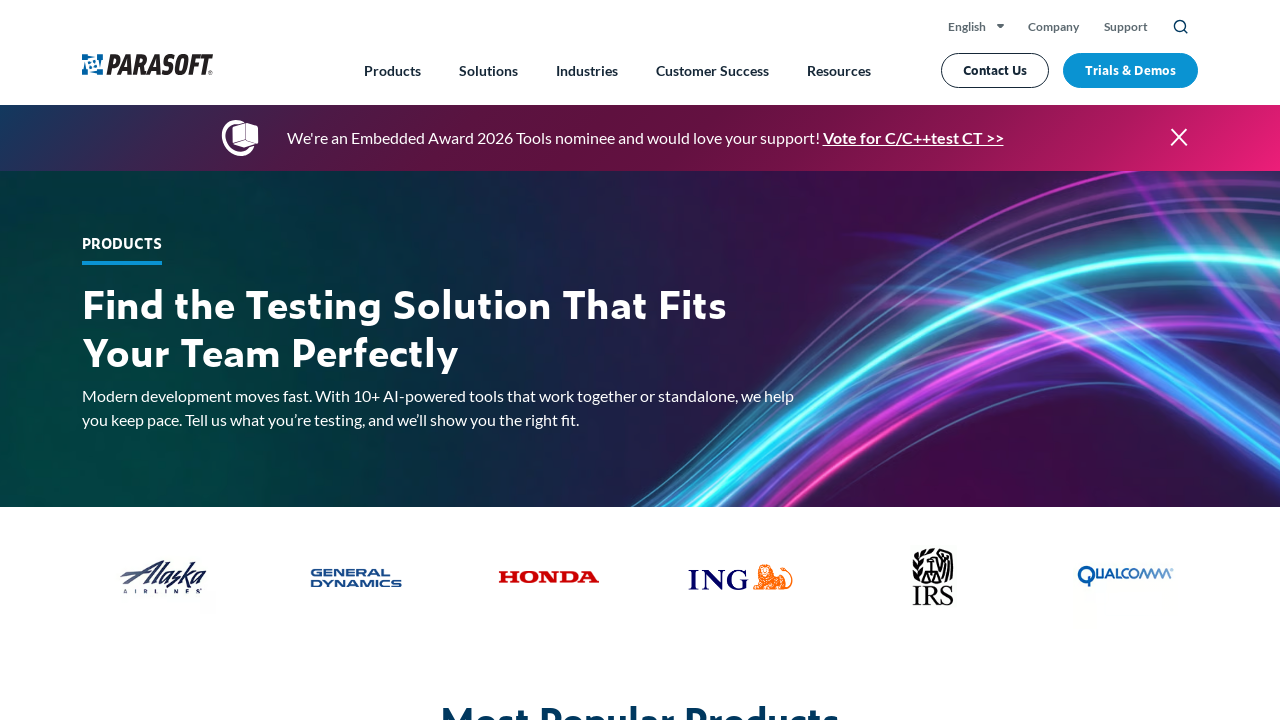

Navigated back from Products page
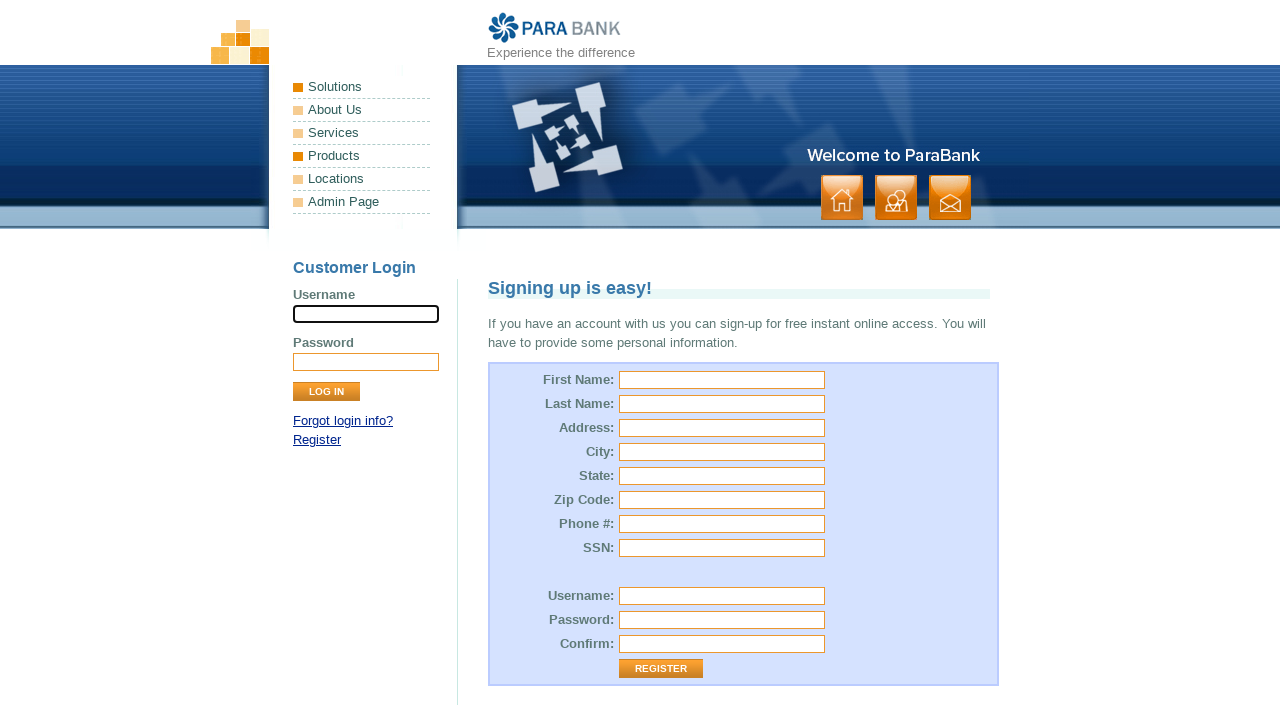

Clicked on Locations menu item at (362, 179) on text=Locations
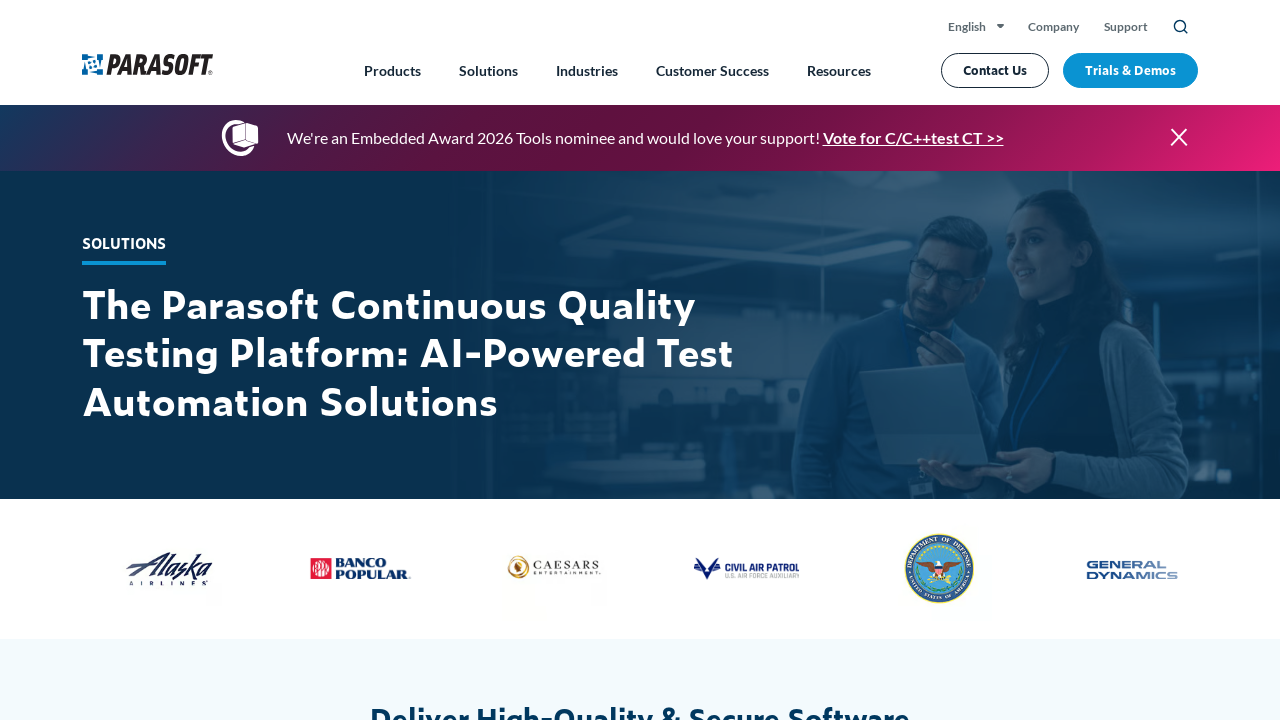

Navigated back from Locations page
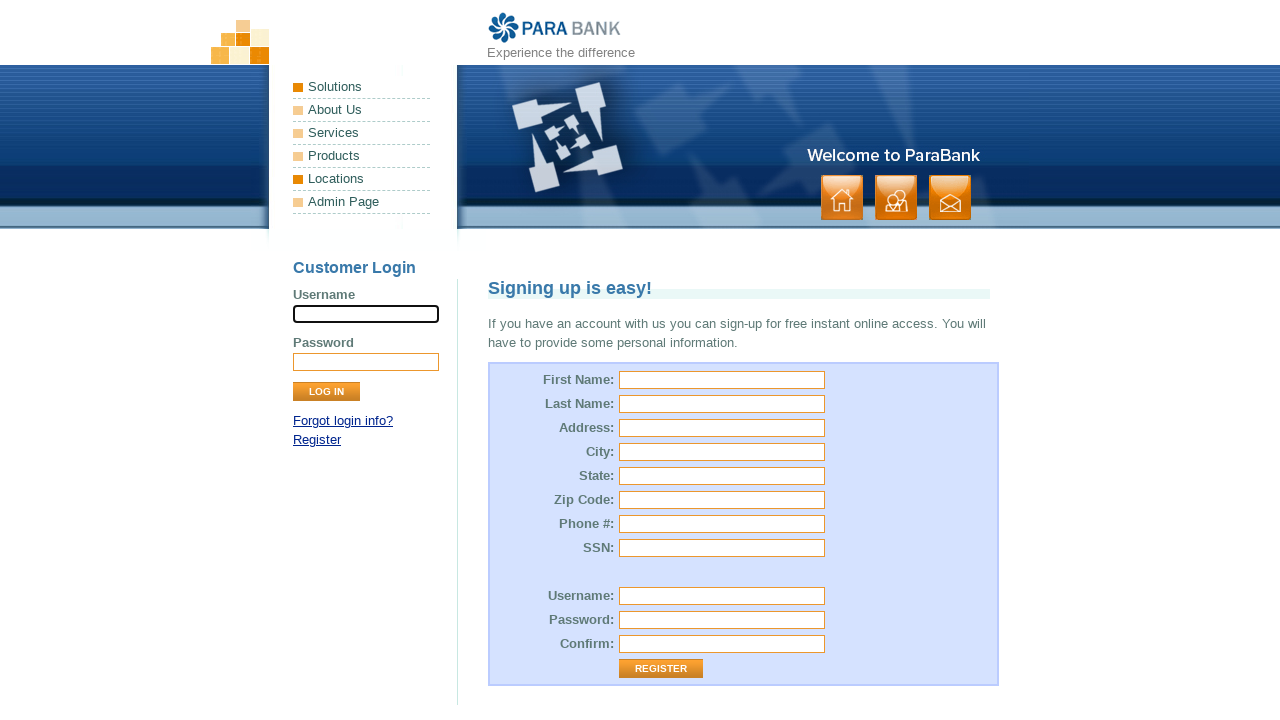

Clicked on Admin Page menu item at (362, 202) on text=Admin Page
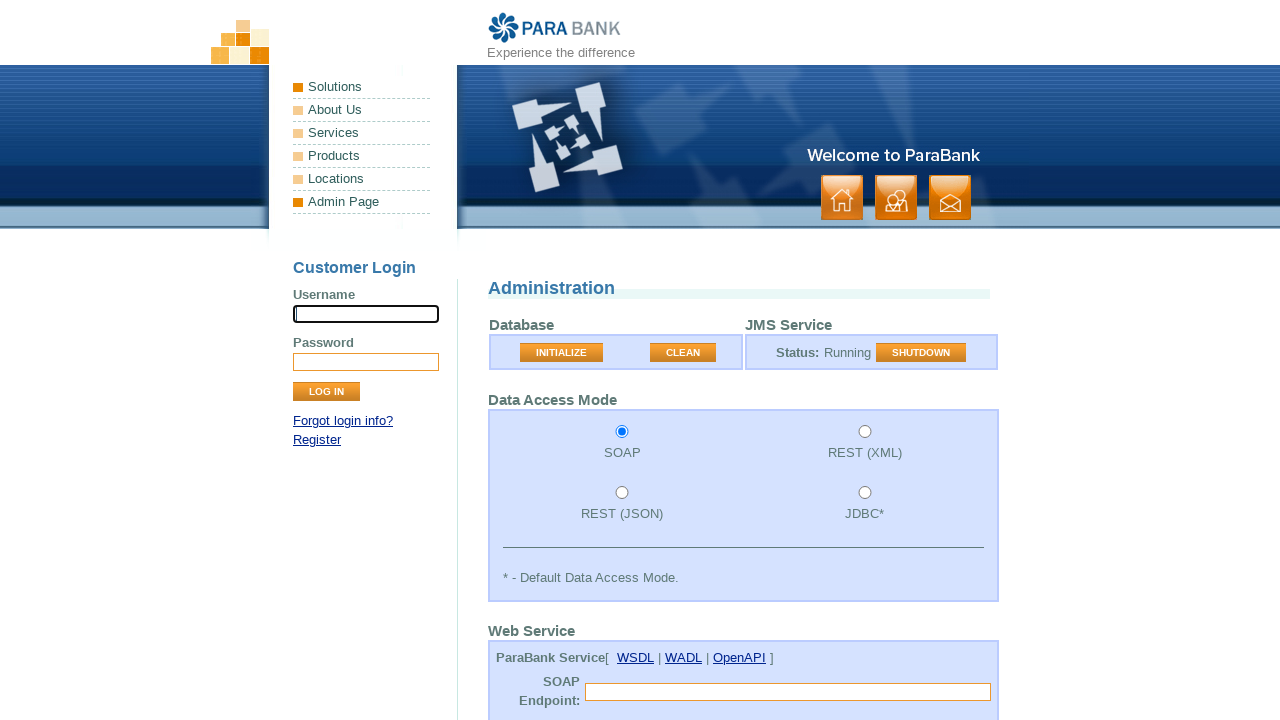

Navigated back from Admin Page
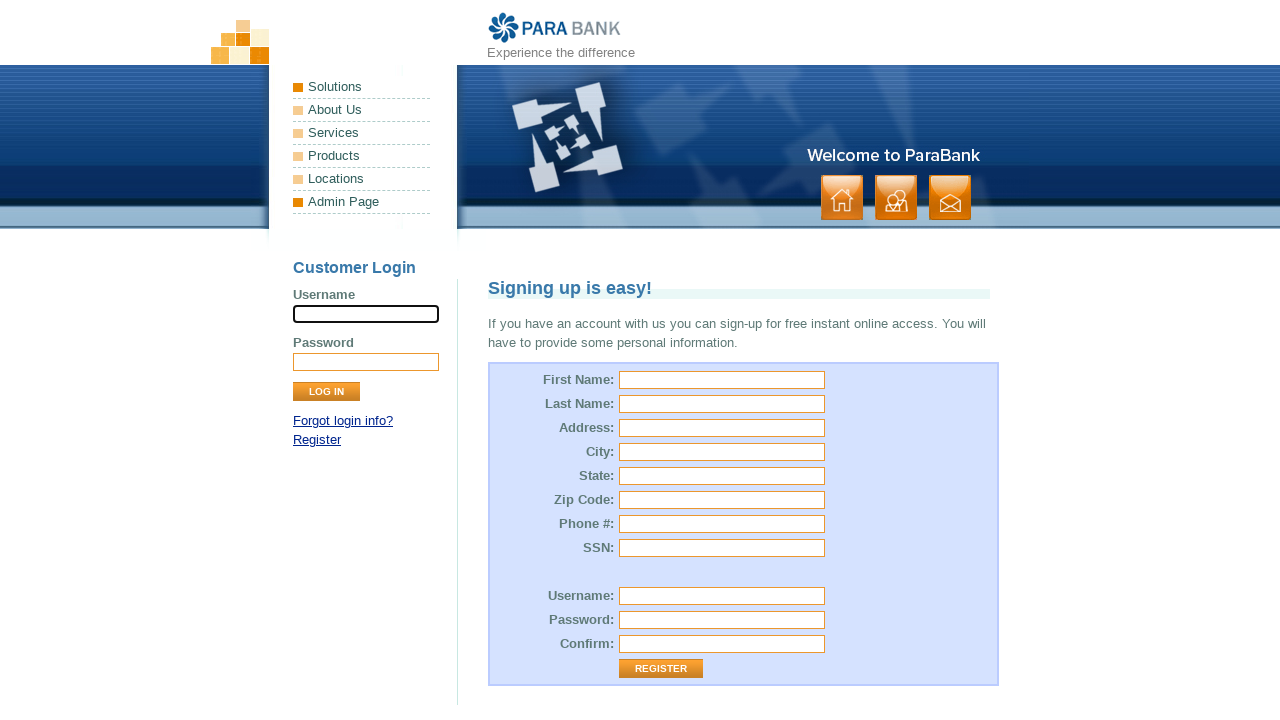

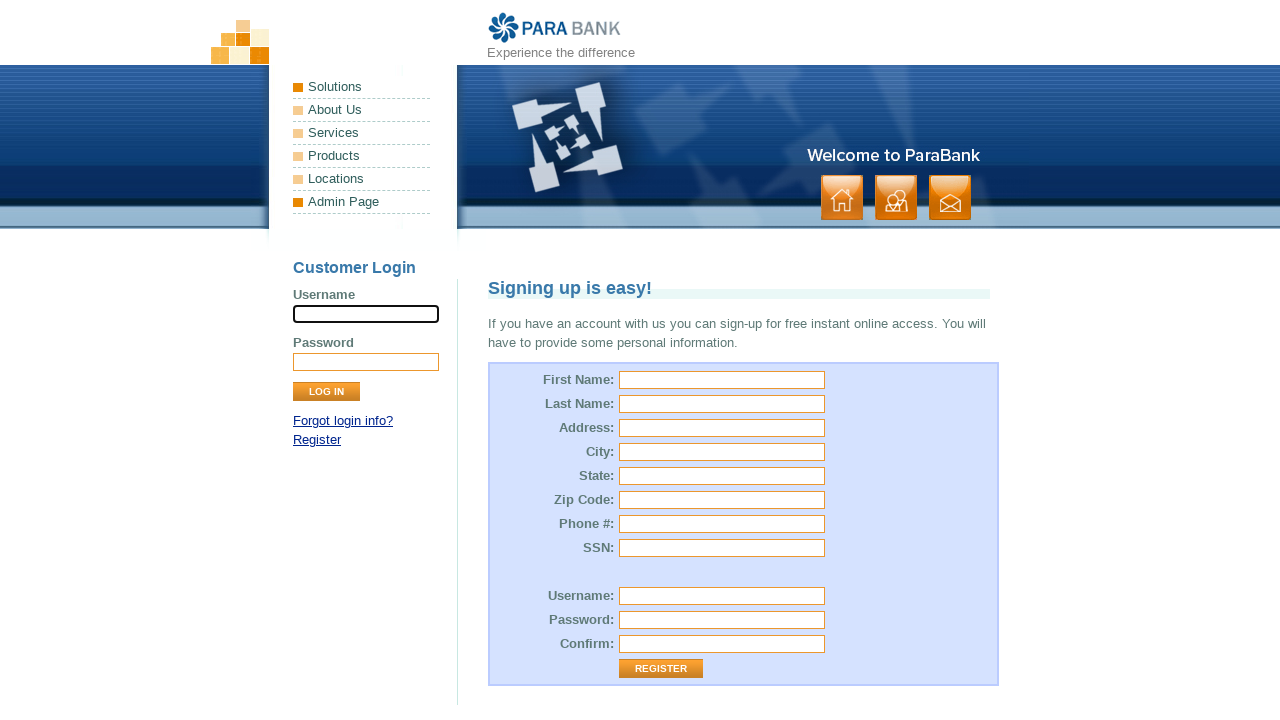